Navigates to the WebdriverIO website and clicks on the API link to navigate to the API documentation page.

Starting URL: https://webdriver.io

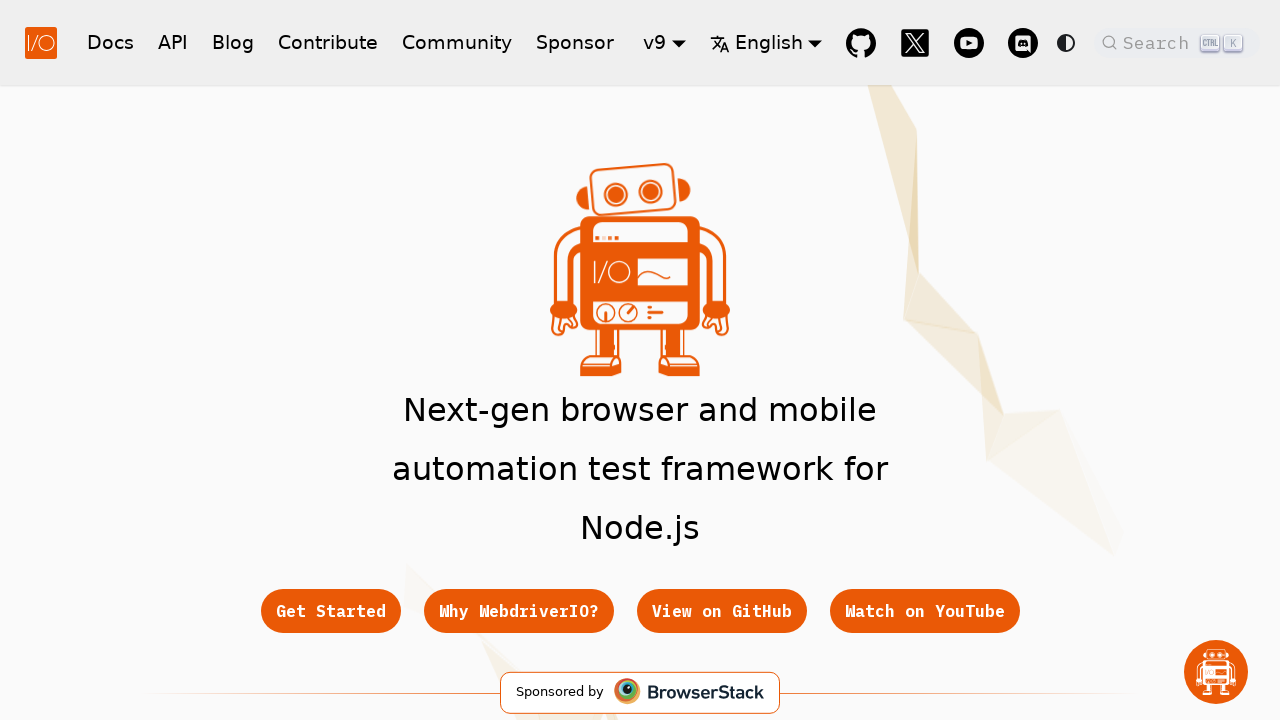

Navigated to https://webdriver.io
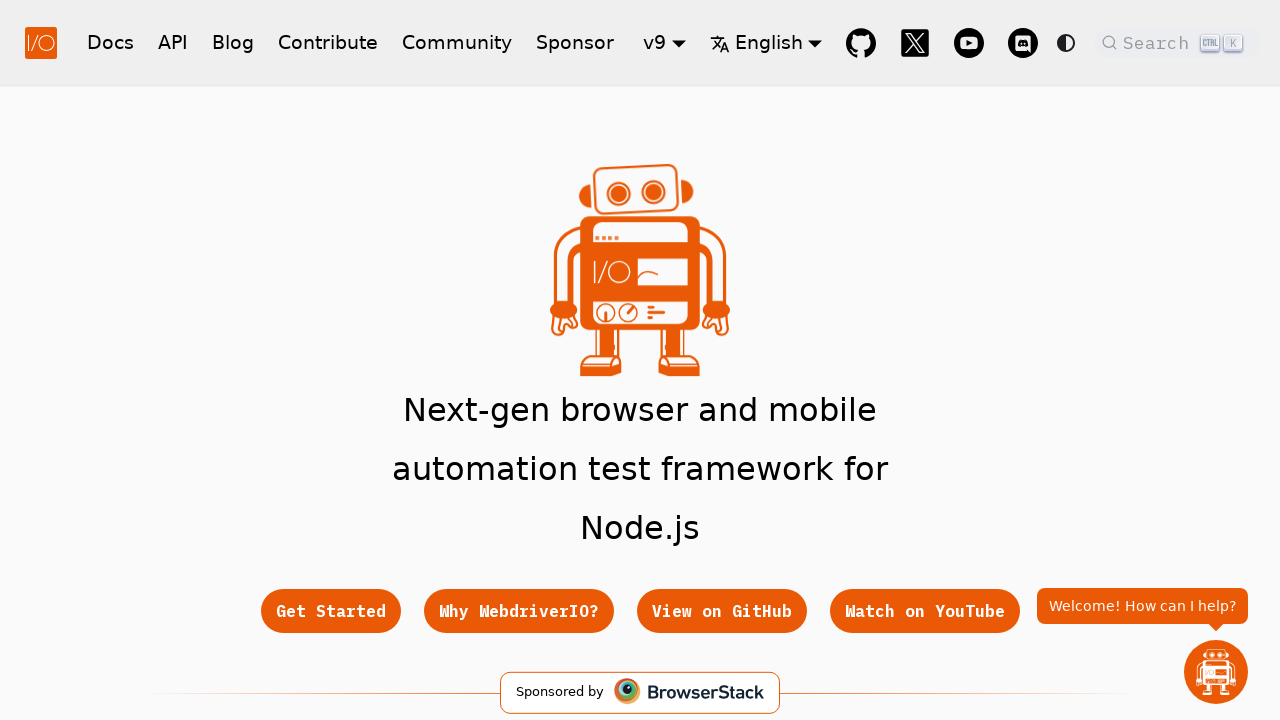

Clicked on the API link at (173, 42) on a:text('API')
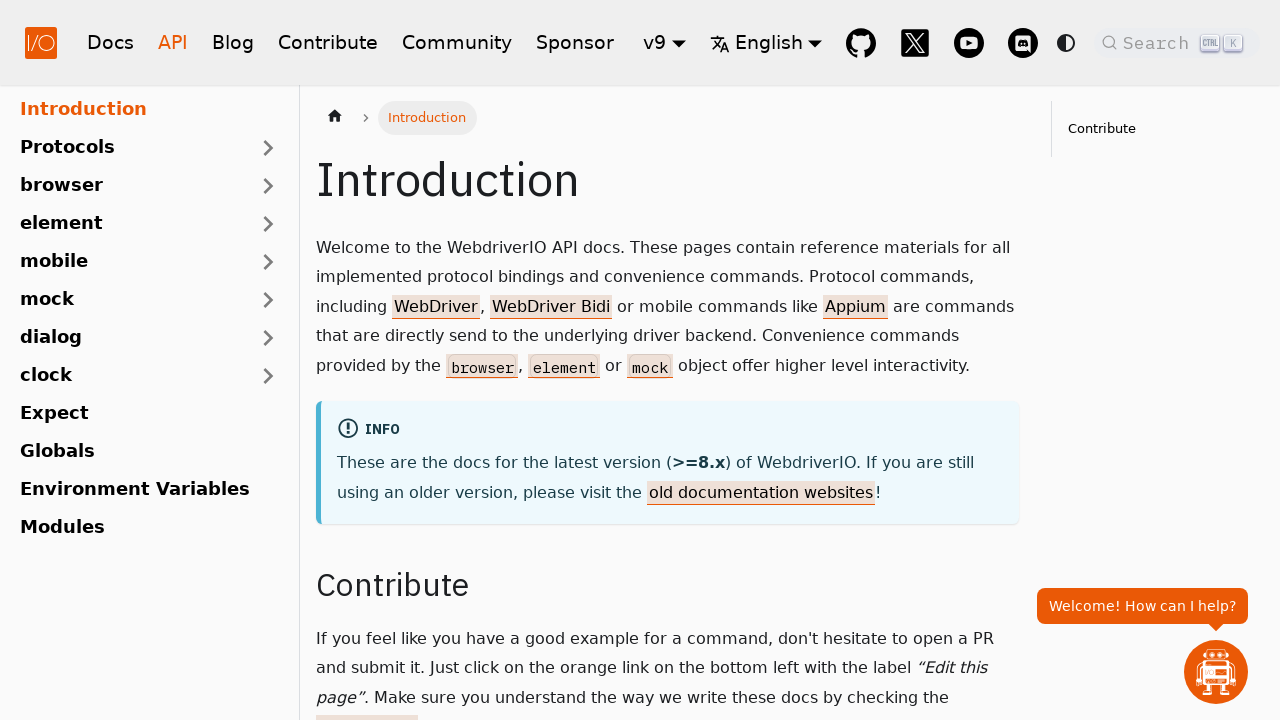

Waited for navigation to API documentation page to complete
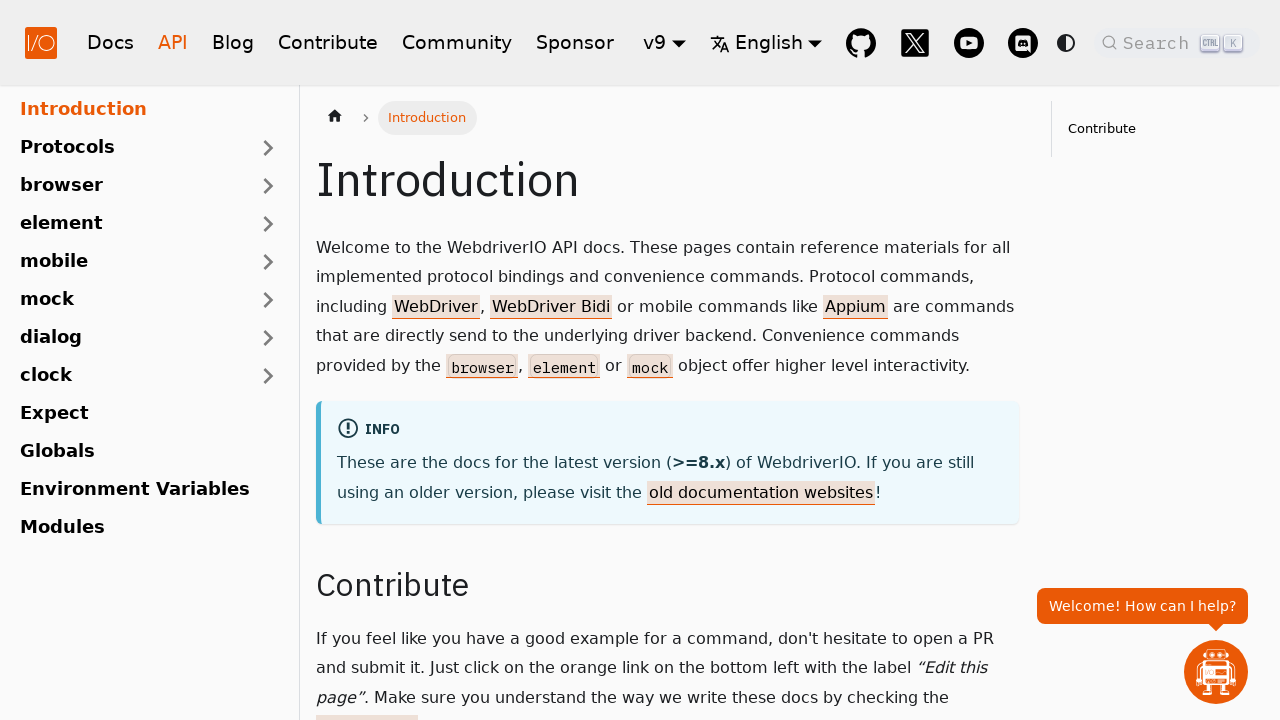

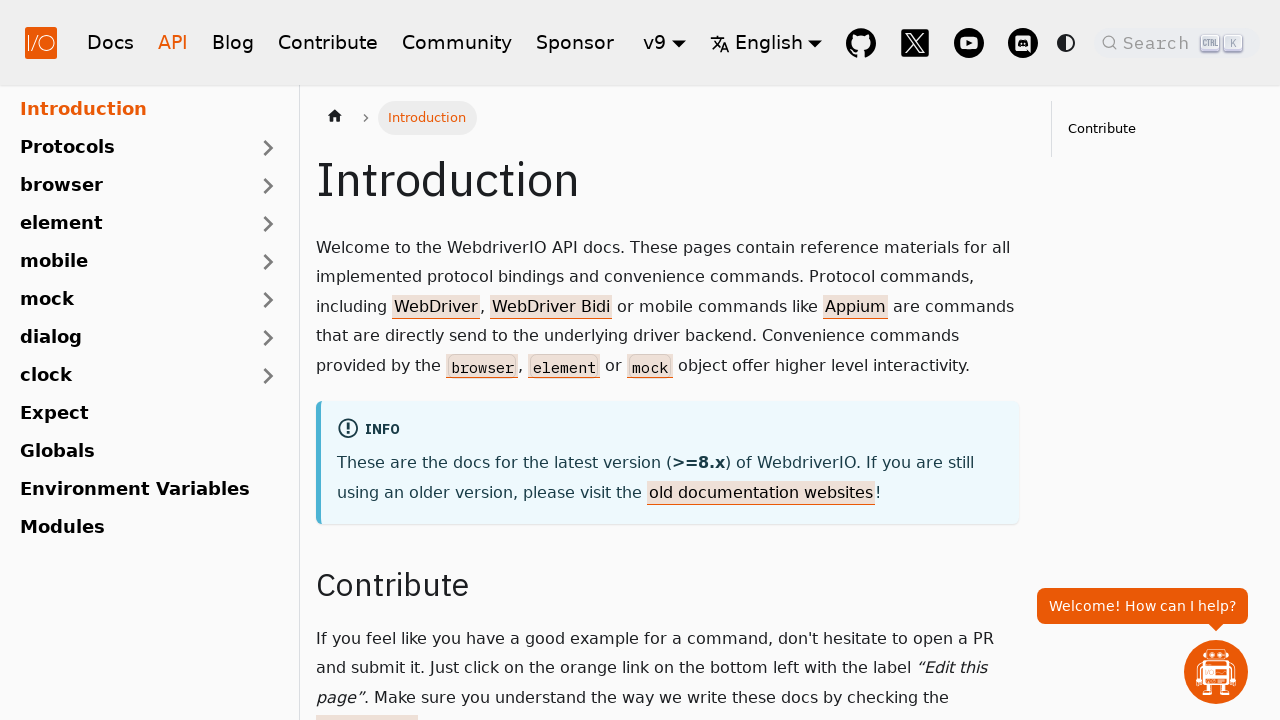